Demonstrates various element locator strategies (CSS selector, name, tag name, XPath, link text, ID) on the OrangeHRM login page by locating and verifying multiple elements exist.

Starting URL: https://opensource-demo.orangehrmlive.com/web/index.php/auth/login

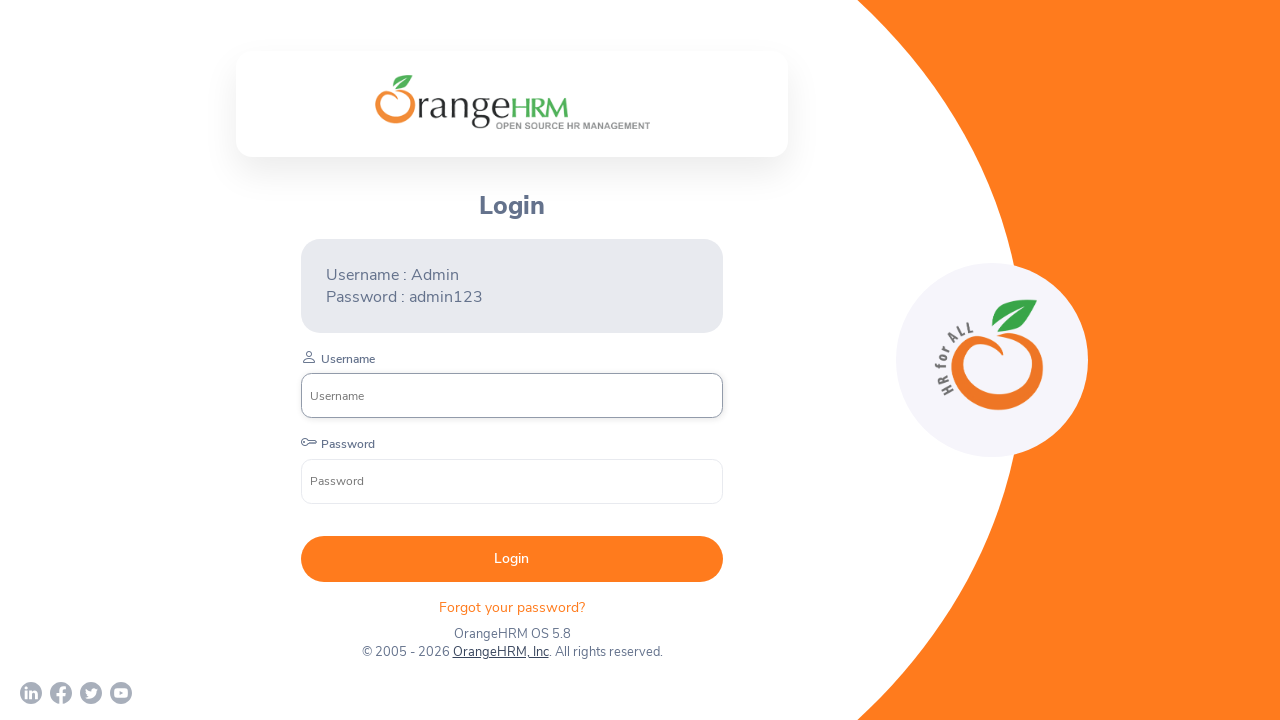

Located login form using CSS selector '.orangehrm-login-slot' and waited for visibility
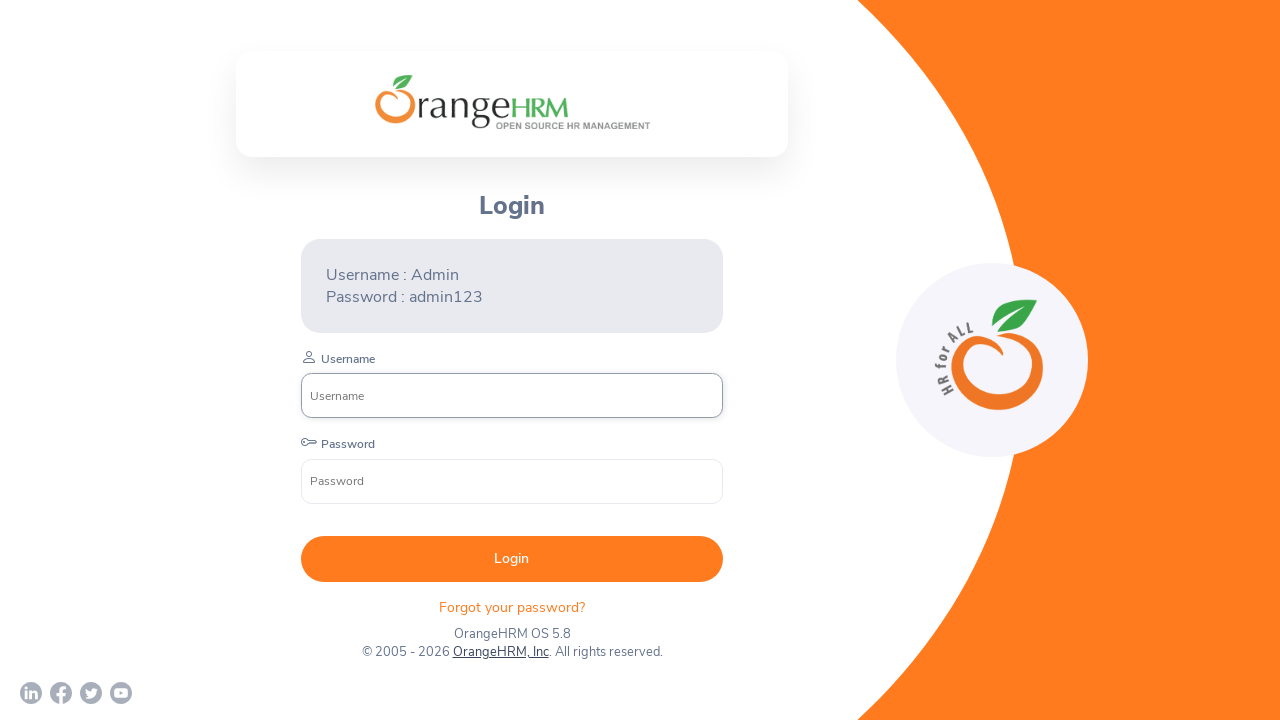

Located username field by name attribute and waited for visibility
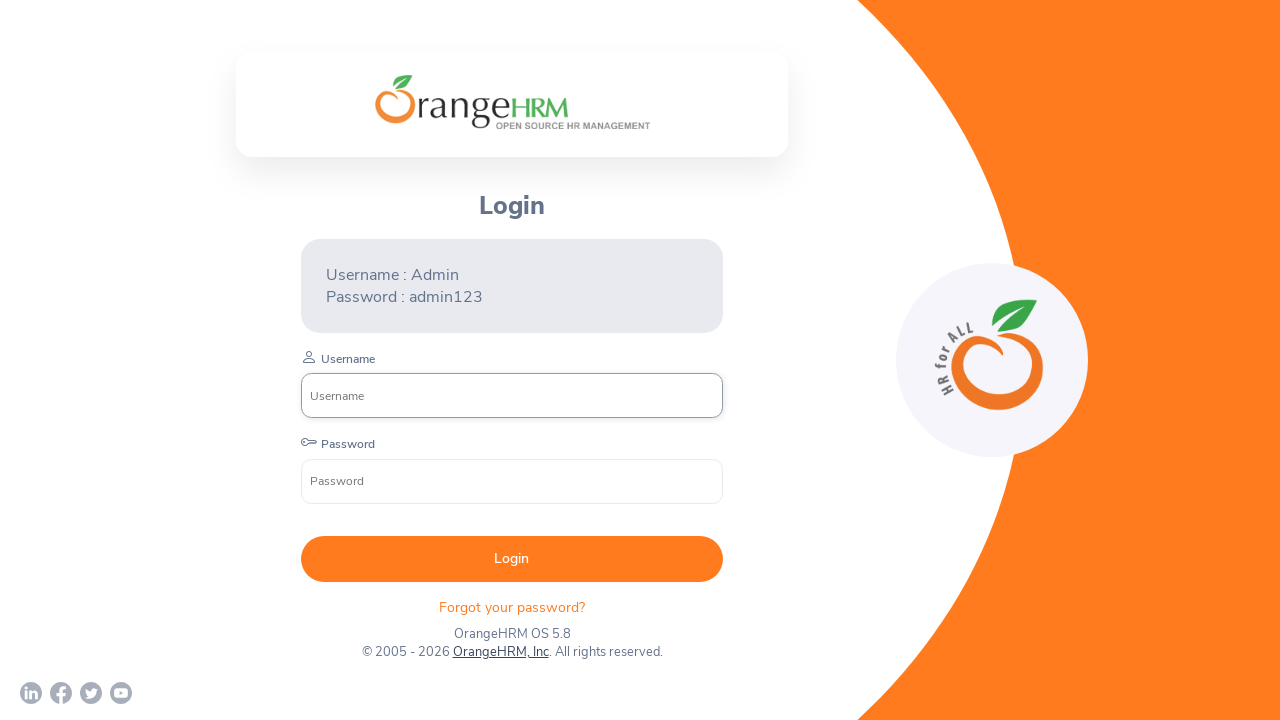

Located first image element by tag name and waited for visibility
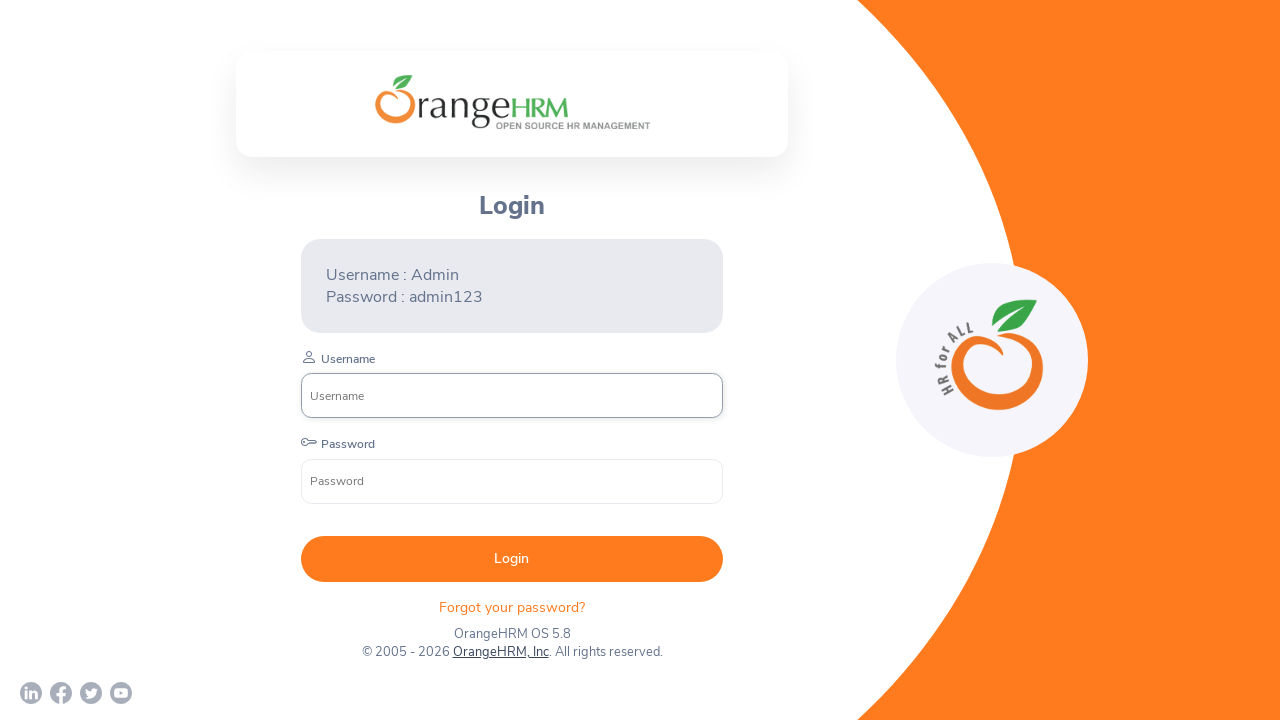

Located password container using XPath and waited for visibility
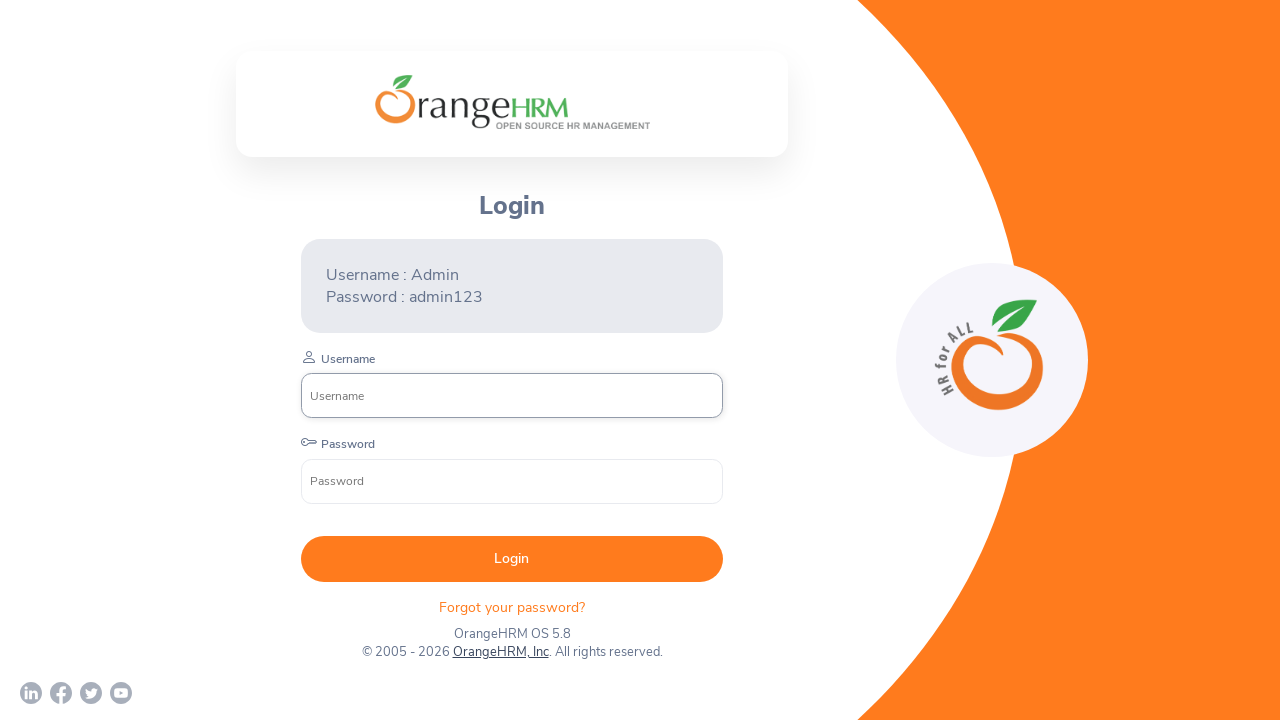

Located 'OrangeHRM, Inc' link by role and link text and waited for visibility
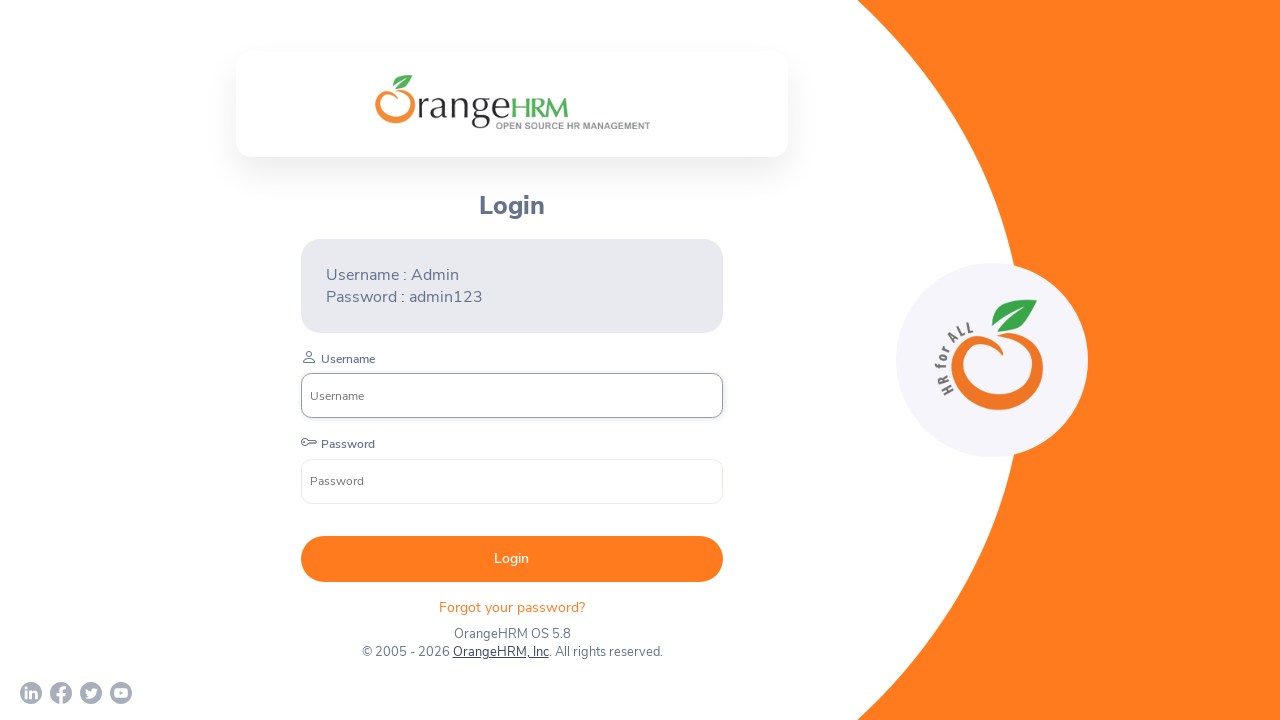

Located app container by ID '#app' and waited for visibility
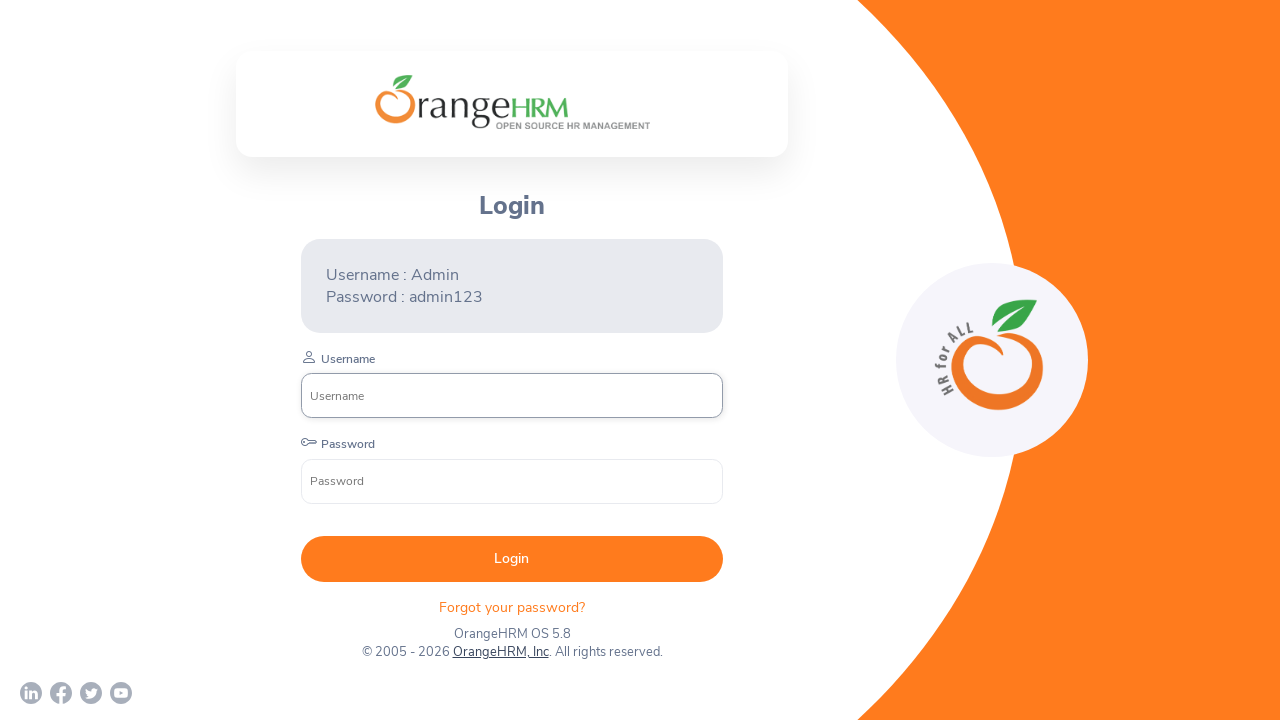

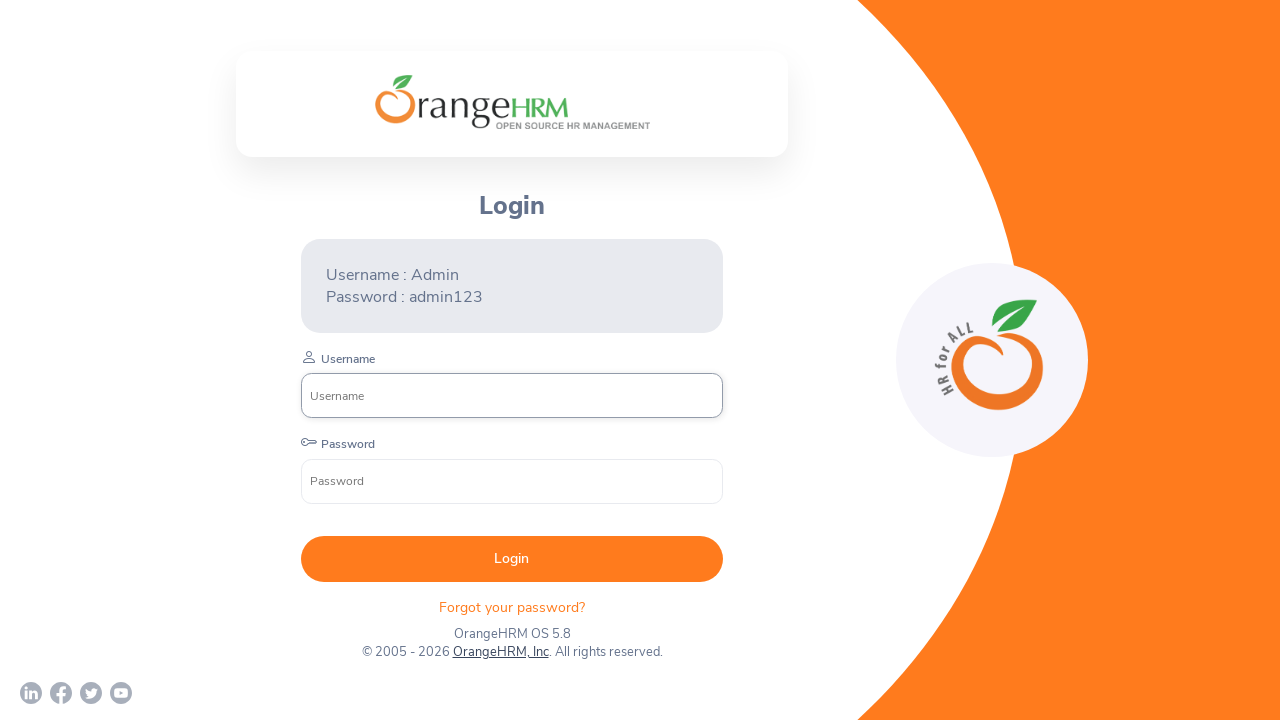